Tests JavaScript prompt alert by clicking a button, dismissing it first, then entering text and accepting it, verifying the entered text appears in the result.

Starting URL: http://the-internet.herokuapp.com/

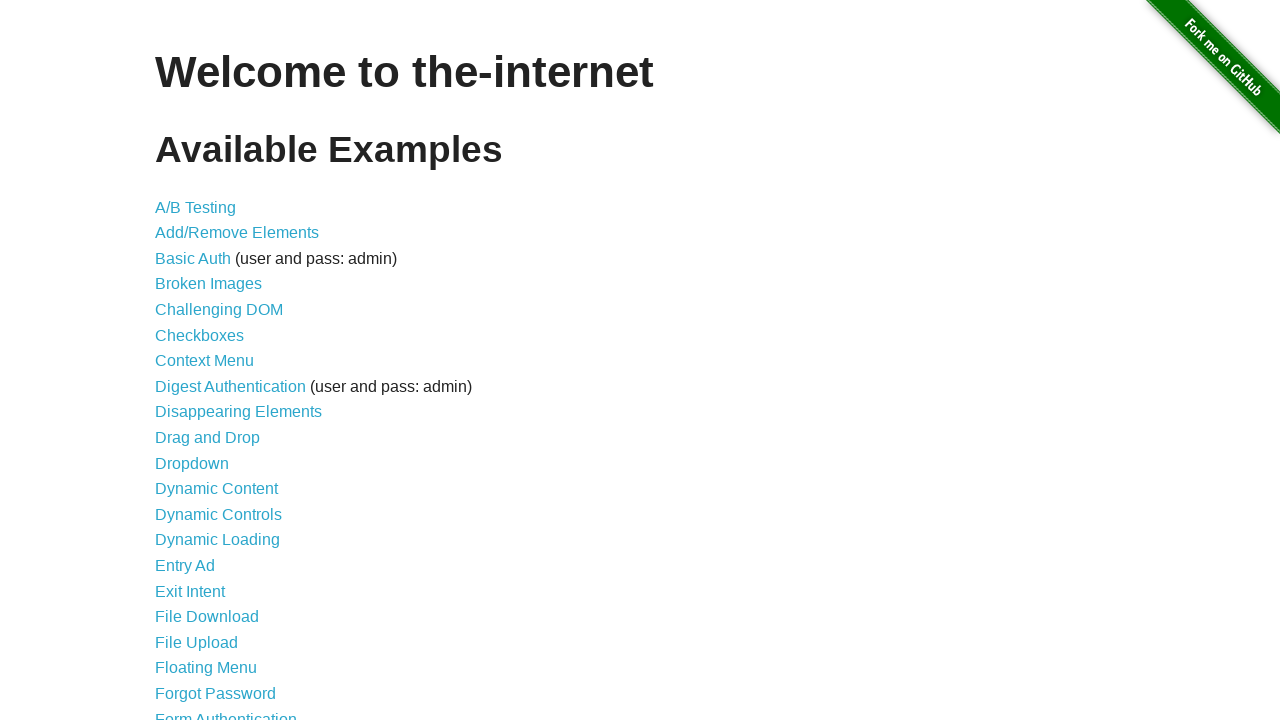

Clicked on 'JavaScript Alerts' link at (214, 361) on a:has-text('JavaScript Alerts')
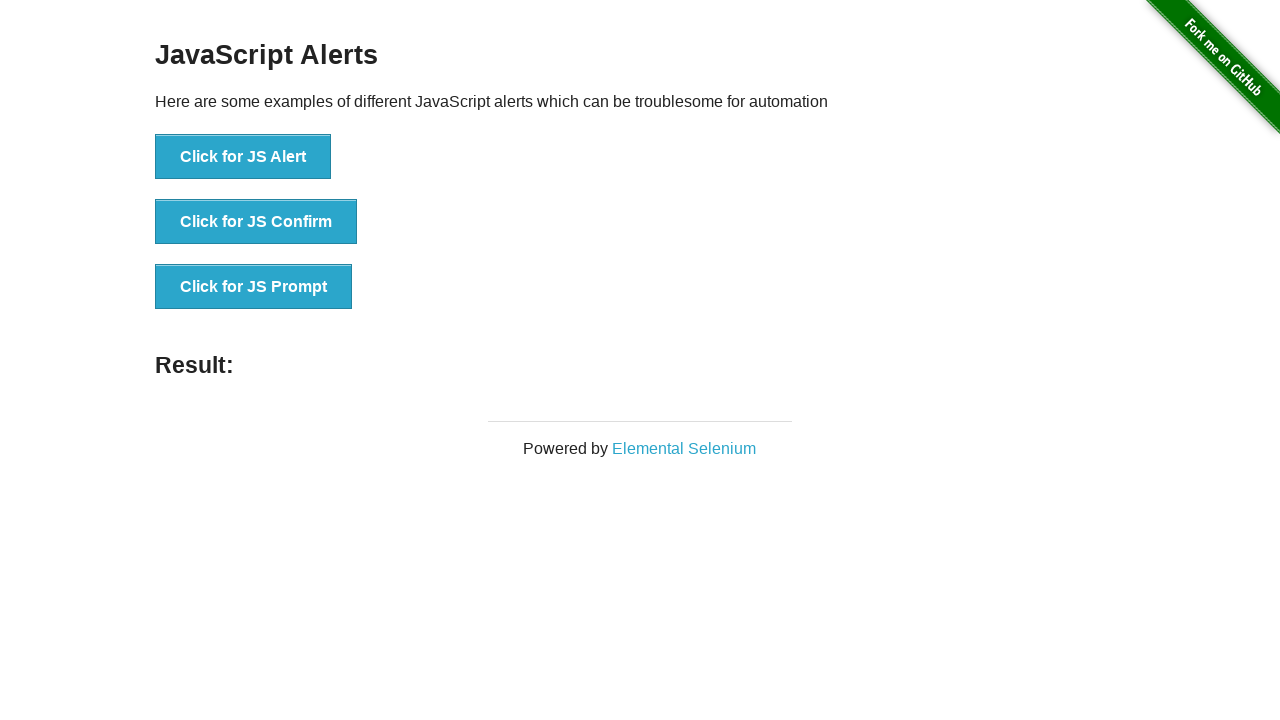

Set up dialog handler to dismiss first prompt
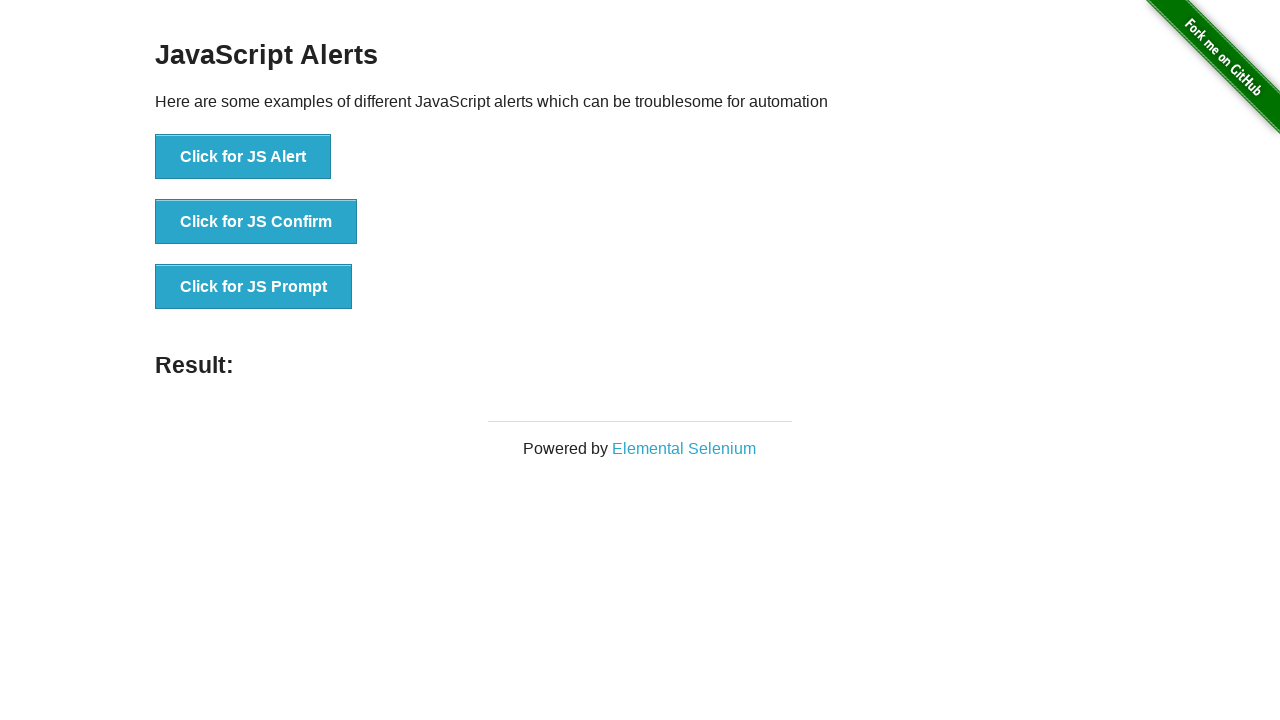

Clicked on 'Click for JS Prompt' button at (254, 287) on button:has-text('Click for JS Prompt')
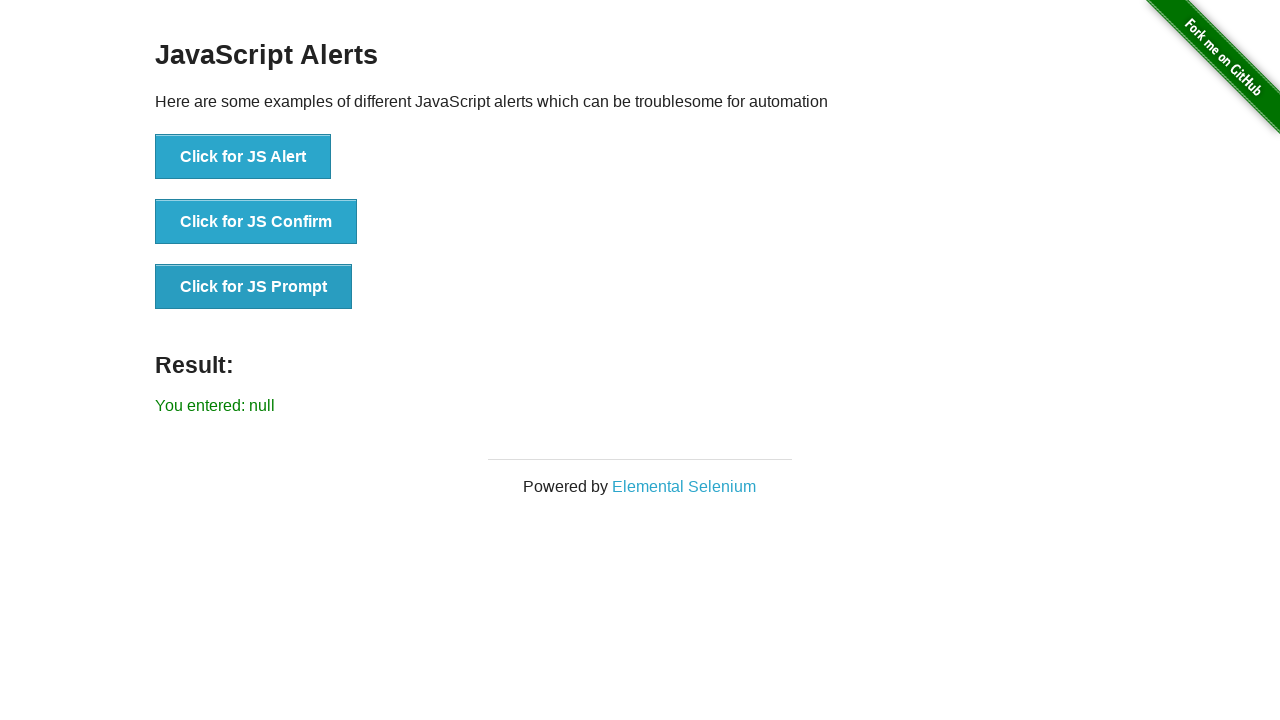

Verified prompt was dismissed - result shows 'You entered: null'
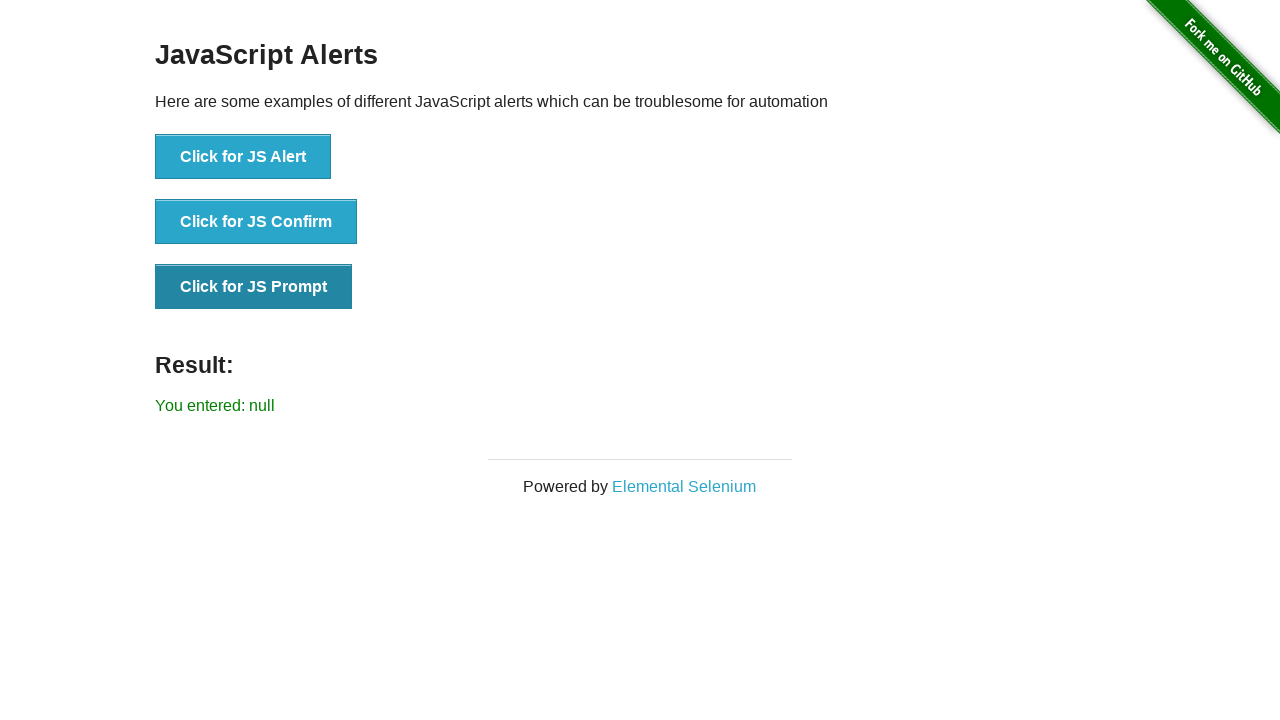

Set up dialog handler to accept with 'Hello' text
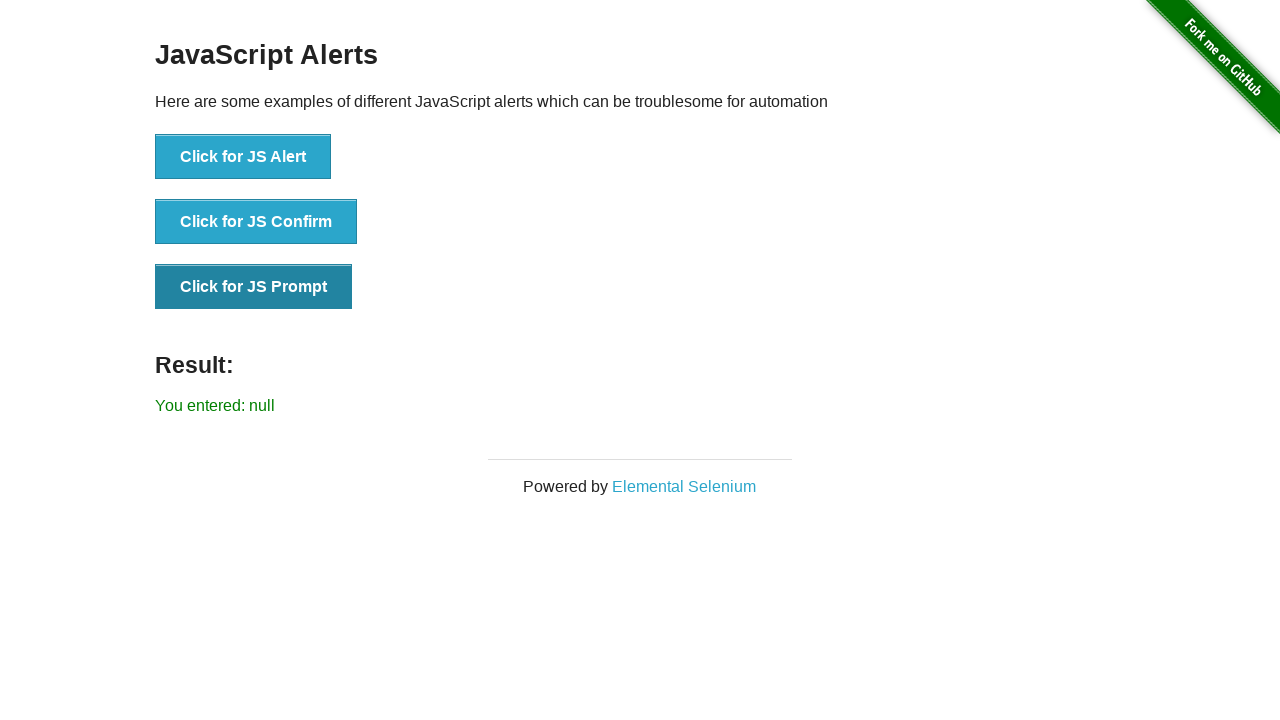

Clicked on 'Click for JS Prompt' button again at (254, 287) on button:has-text('Click for JS Prompt')
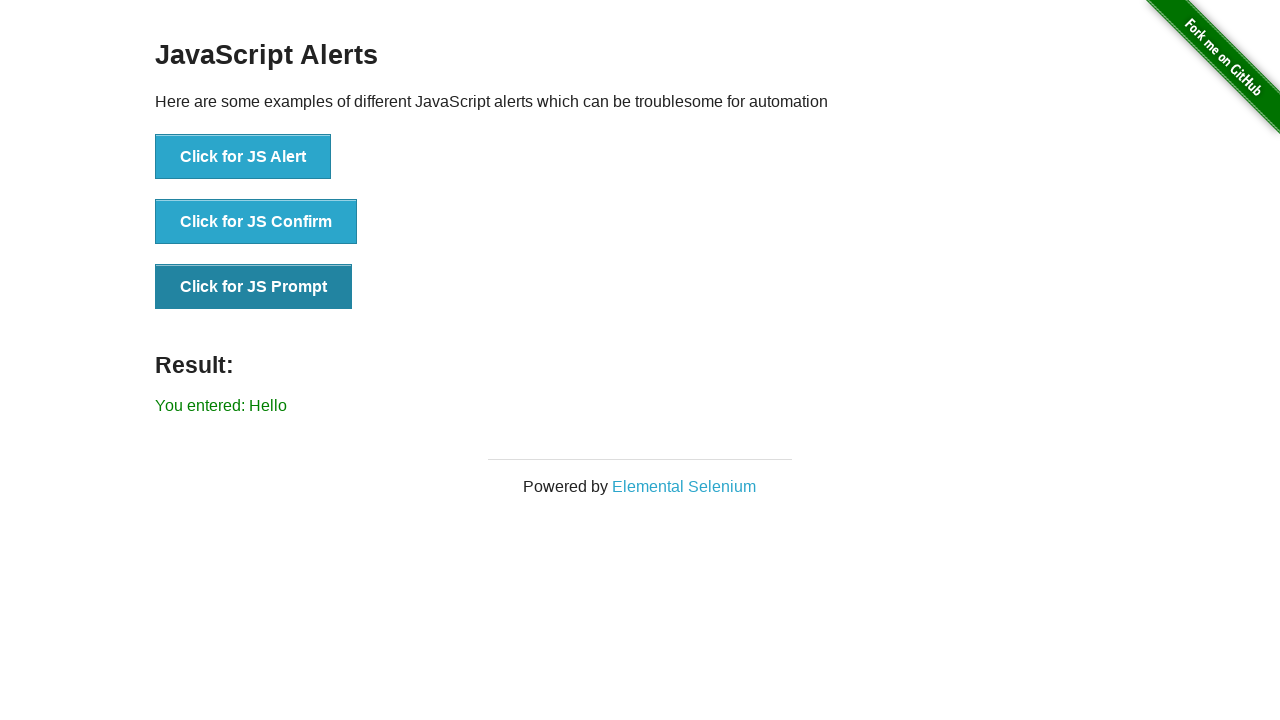

Verified prompt was accepted with text - result shows 'You entered: Hello'
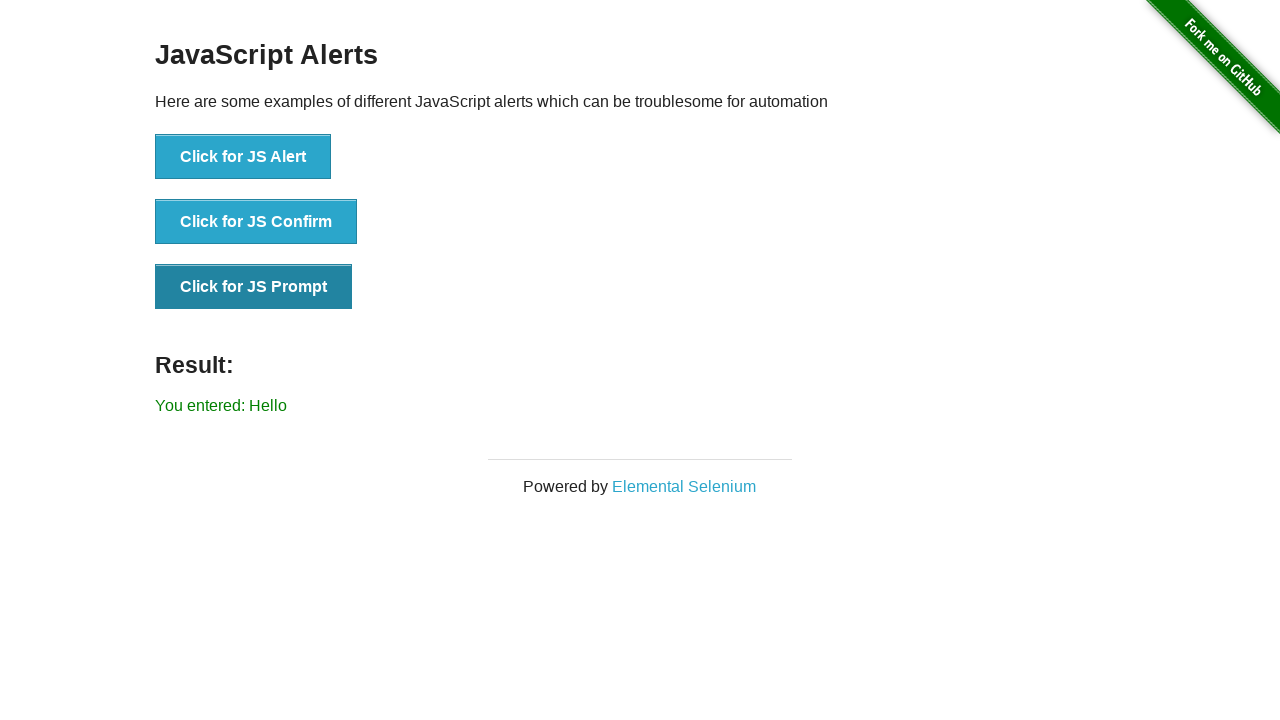

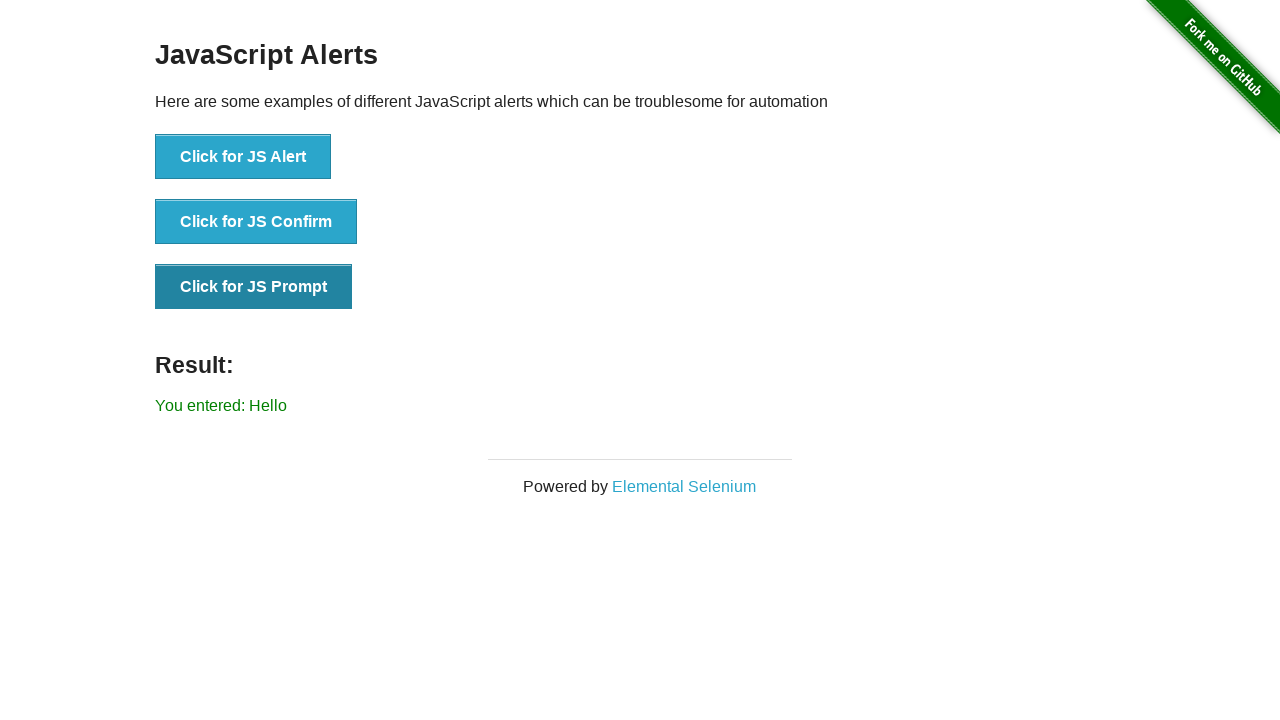